Tests radio button and checkbox selection functionality on a registration form by selecting gender options and hobby checkboxes

Starting URL: https://demo.automationtesting.in/Register.html

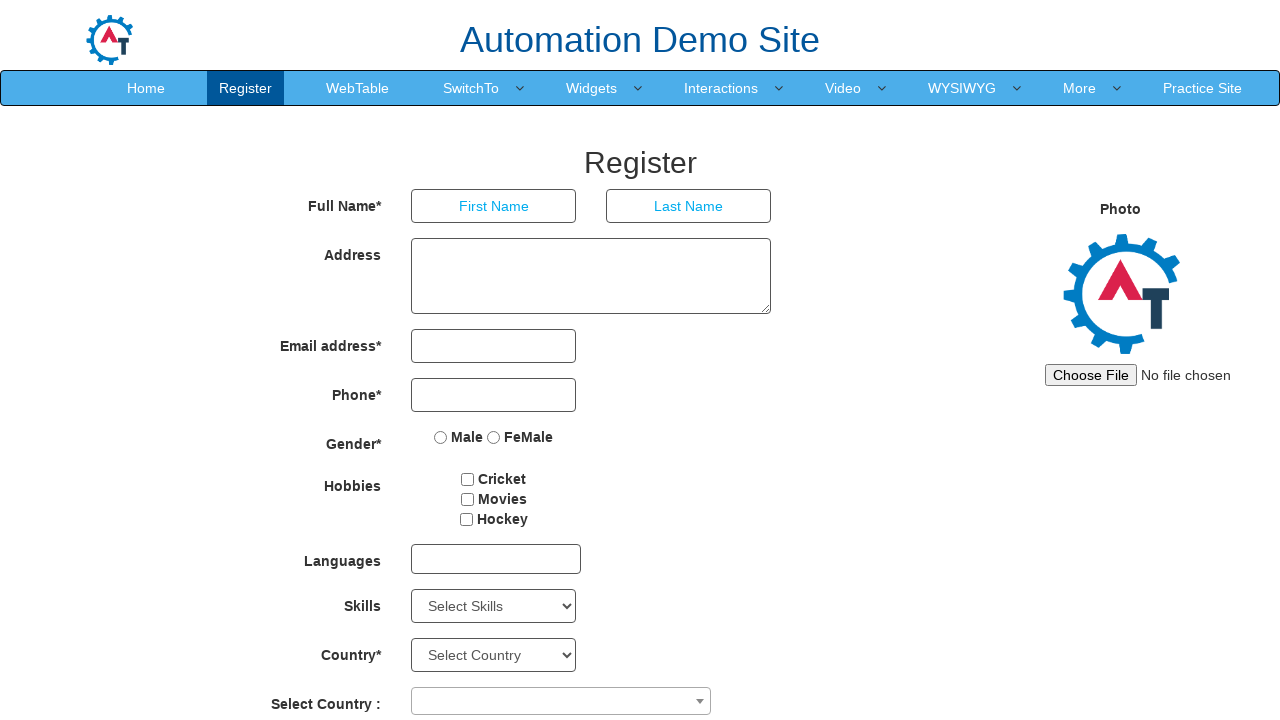

Clicked male radio button at (441, 437) on xpath=(//input[@type='radio'])[1]
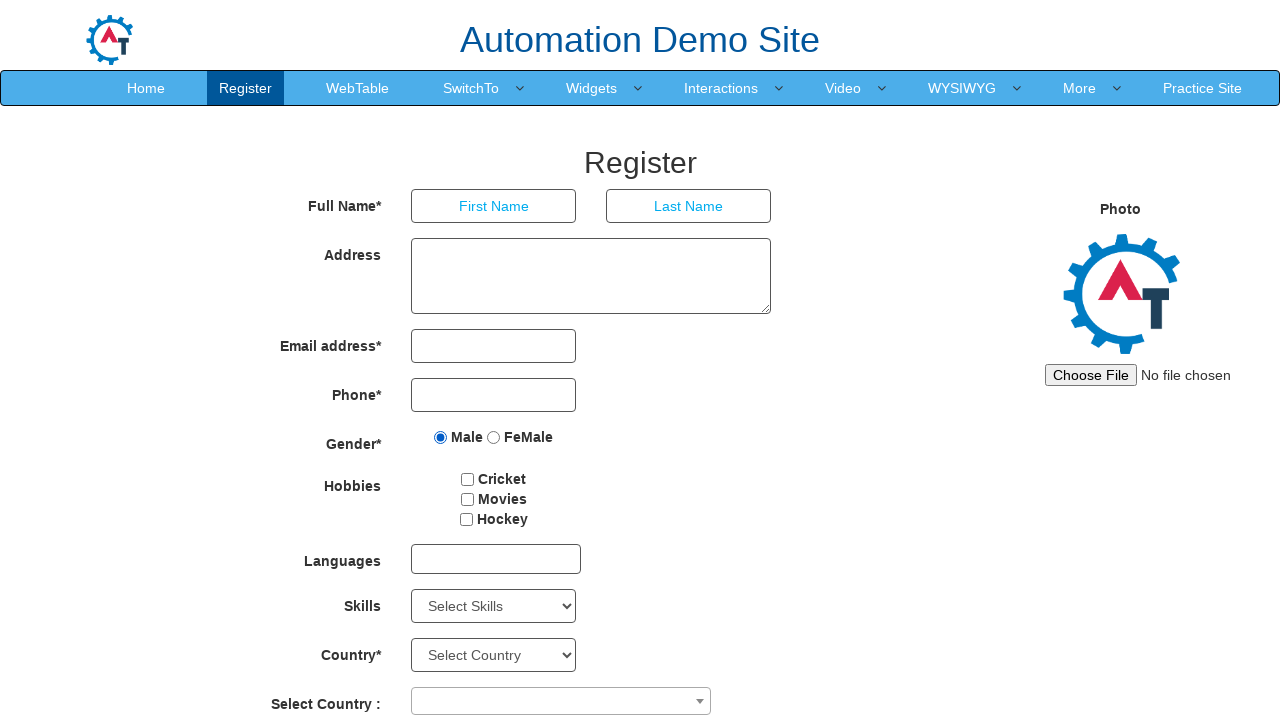

Clicked female radio button at (494, 437) on xpath=(//input[@type='radio'])[2]
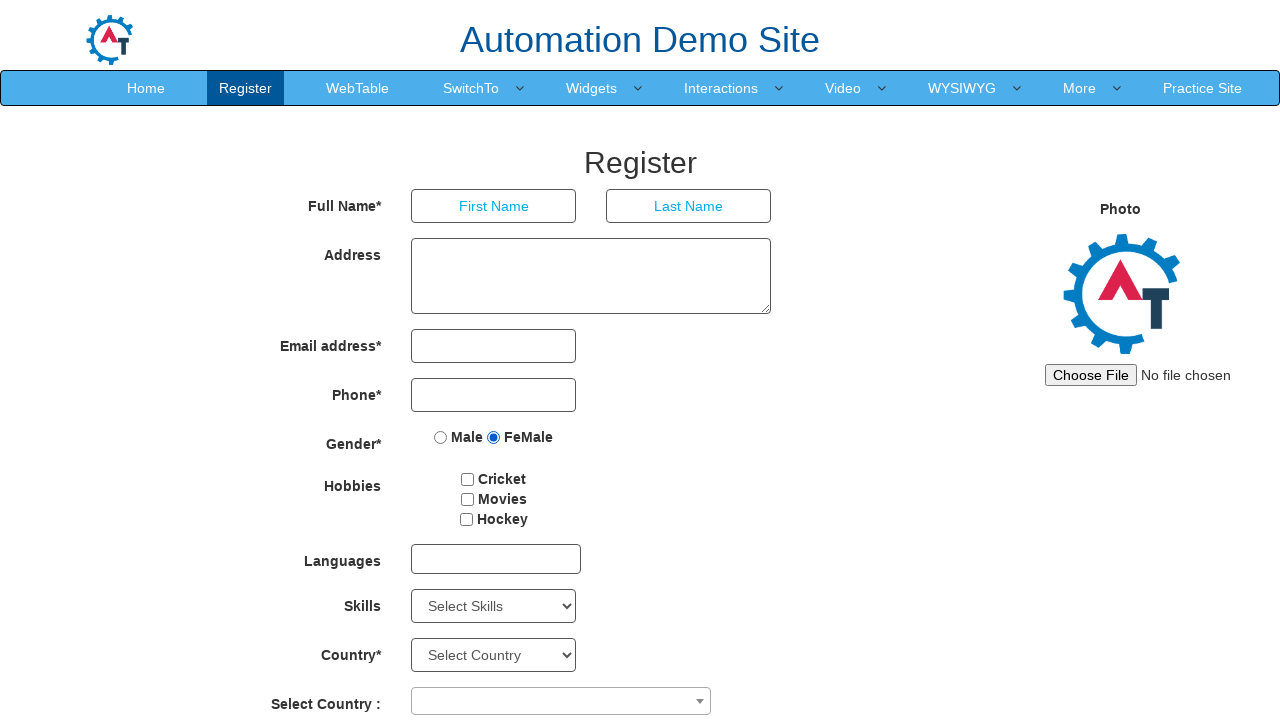

Clicked cricket checkbox at (468, 479) on #checkbox1
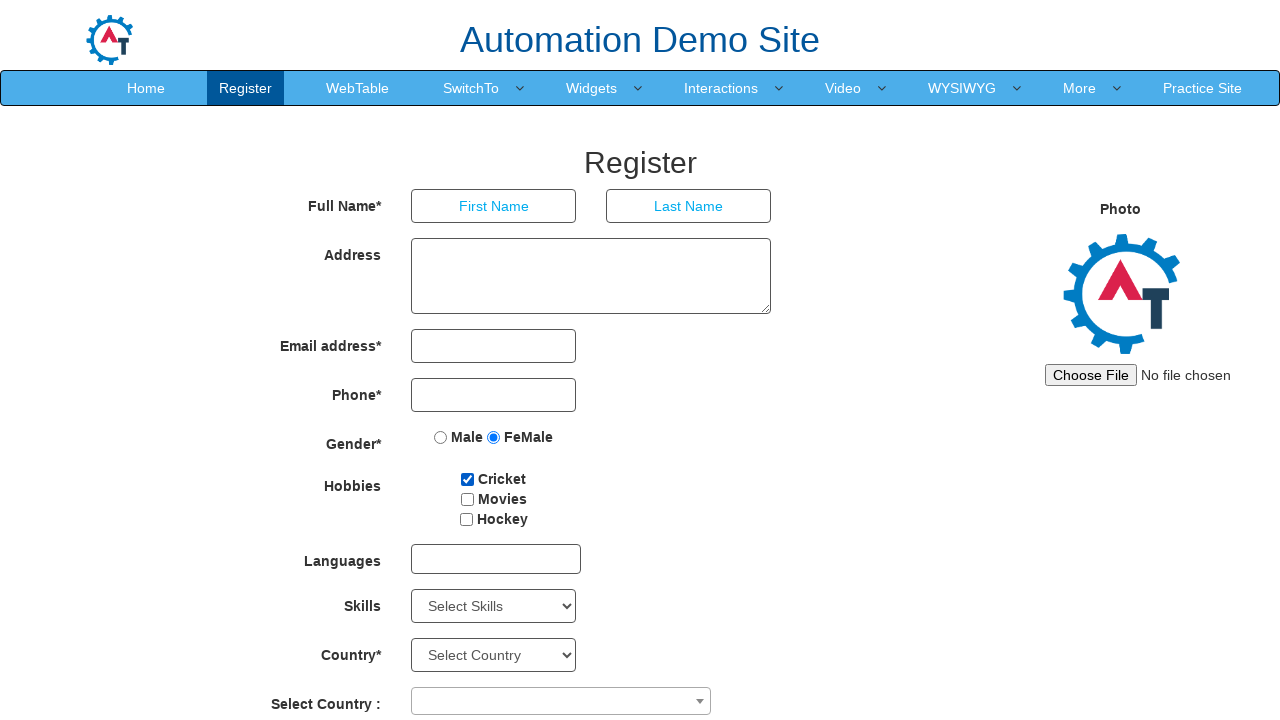

Clicked movie checkbox at (467, 499) on #checkbox2
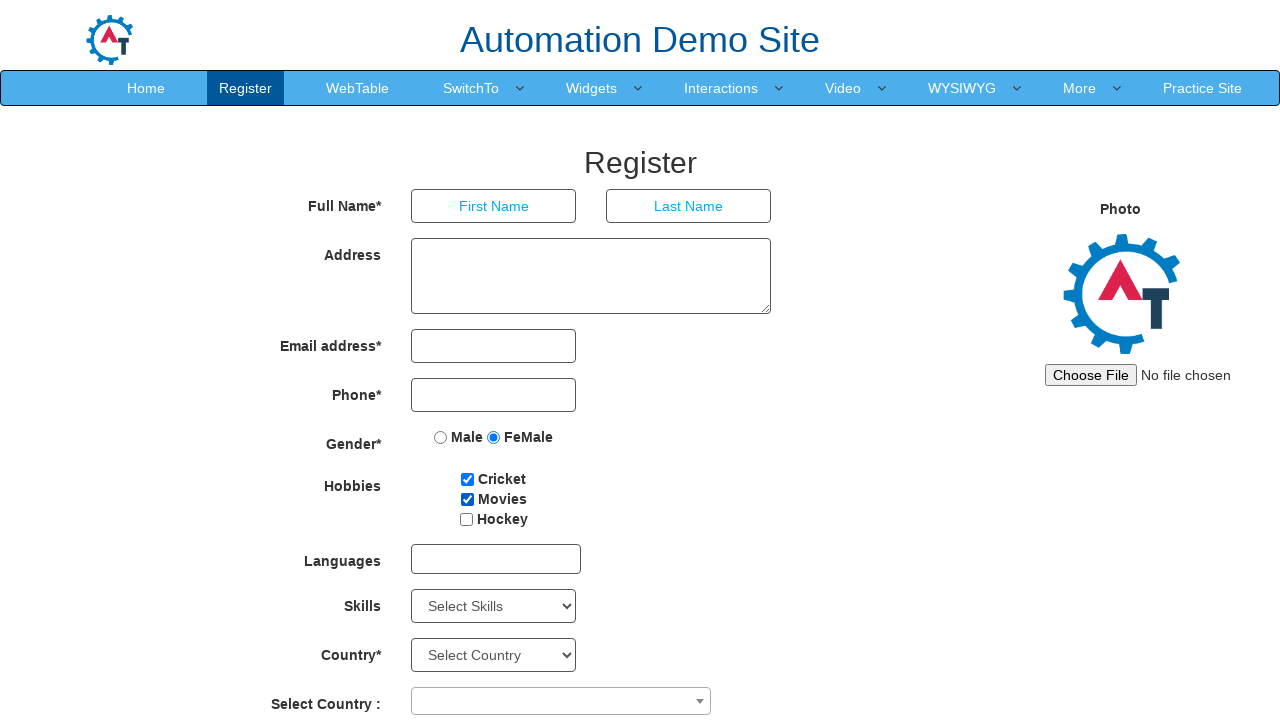

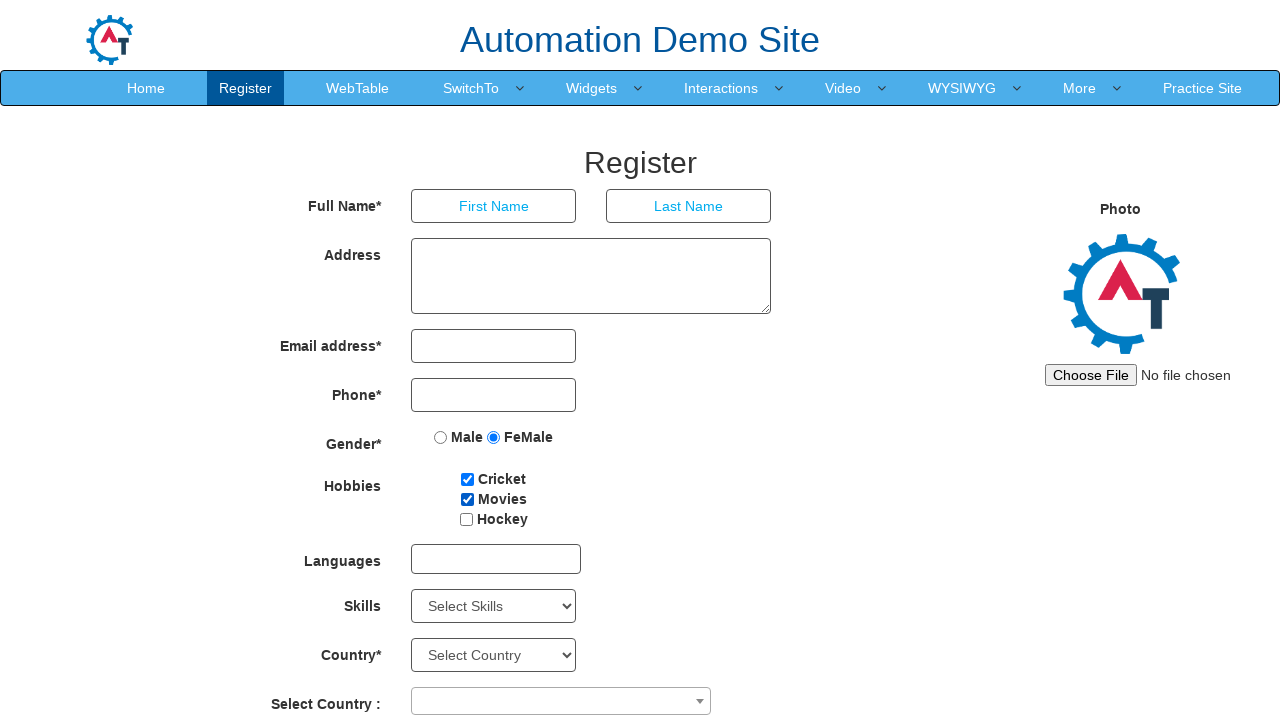